Tests element visibility by checking if various form elements are displayed and interacting with visible elements

Starting URL: https://automationfc.github.io/basic-form/index.html

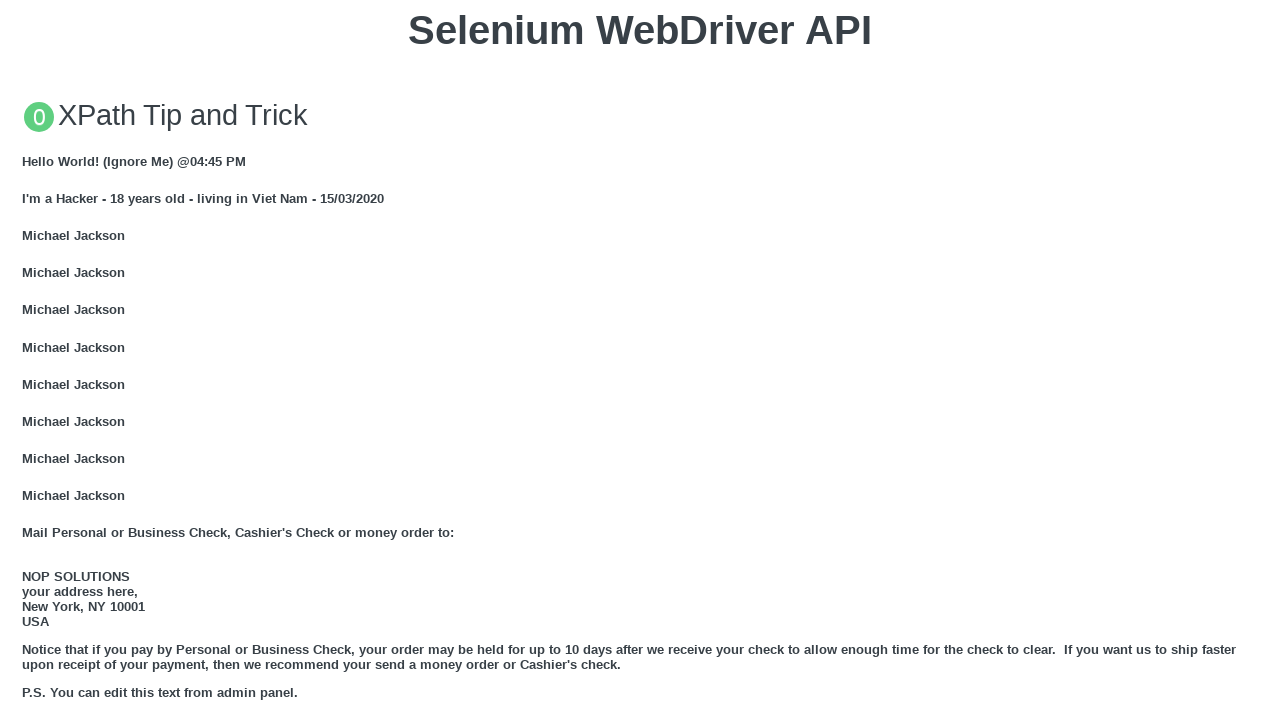

Filled email field with 'Automation Testing' on input#mail
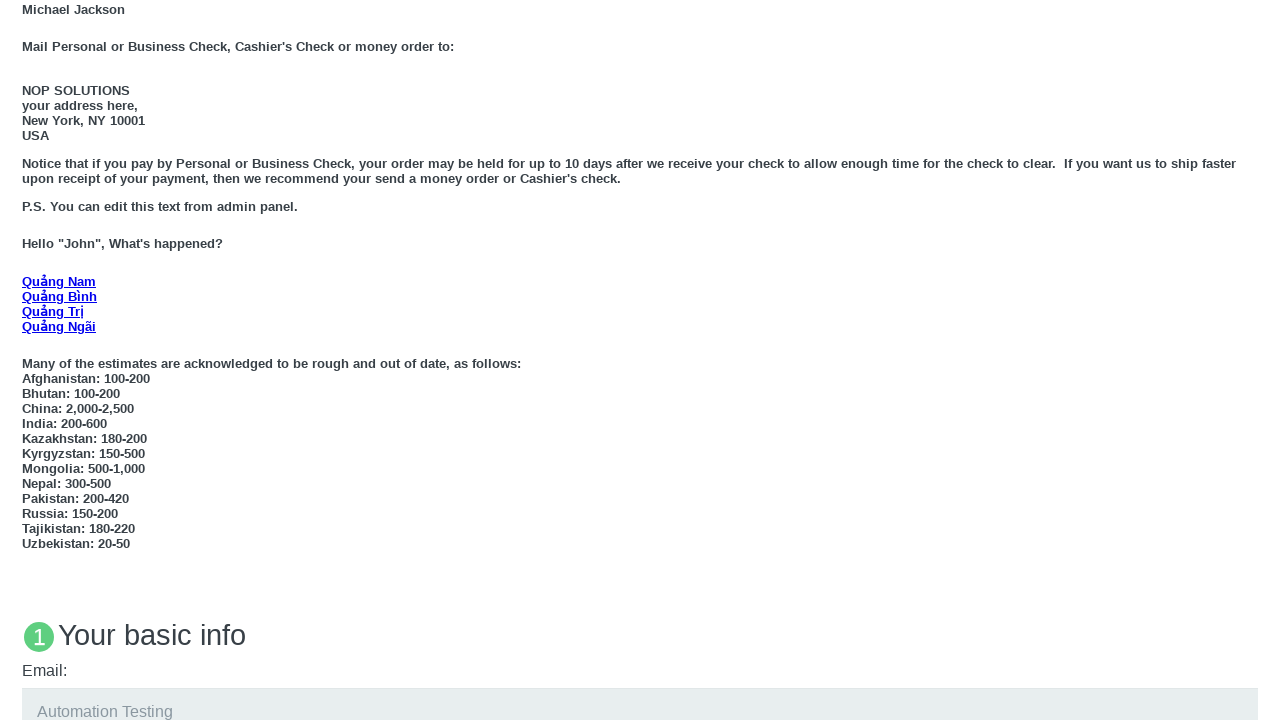

Filled education textarea with 'Automation Testing' on textarea#edu
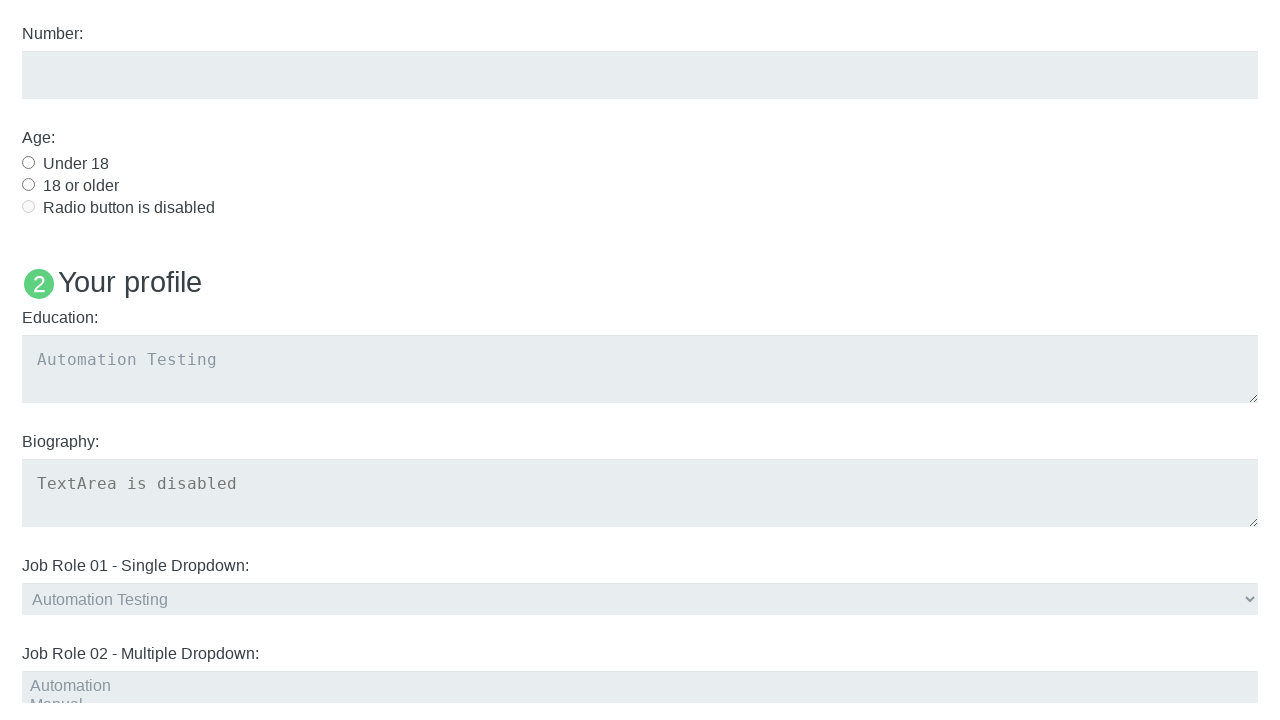

Clicked 'Under 18' radio button at (28, 162) on input#under_18
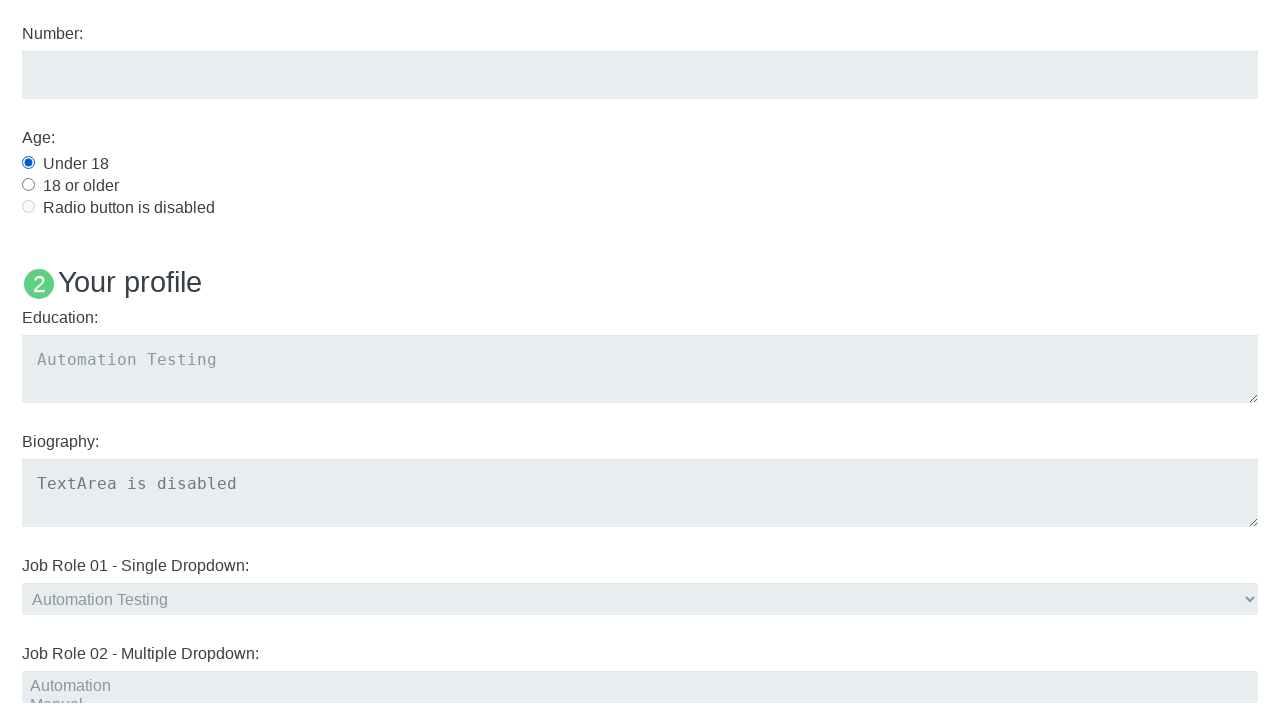

Verified that User5 element is not displayed
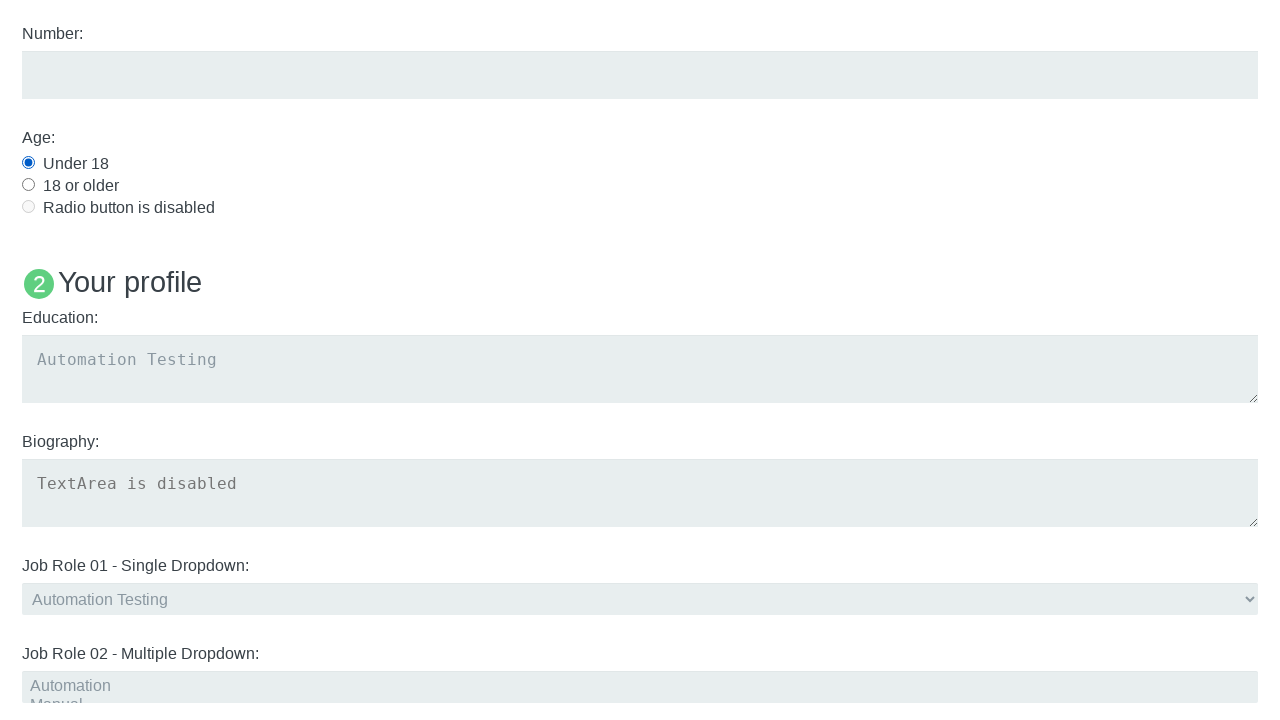

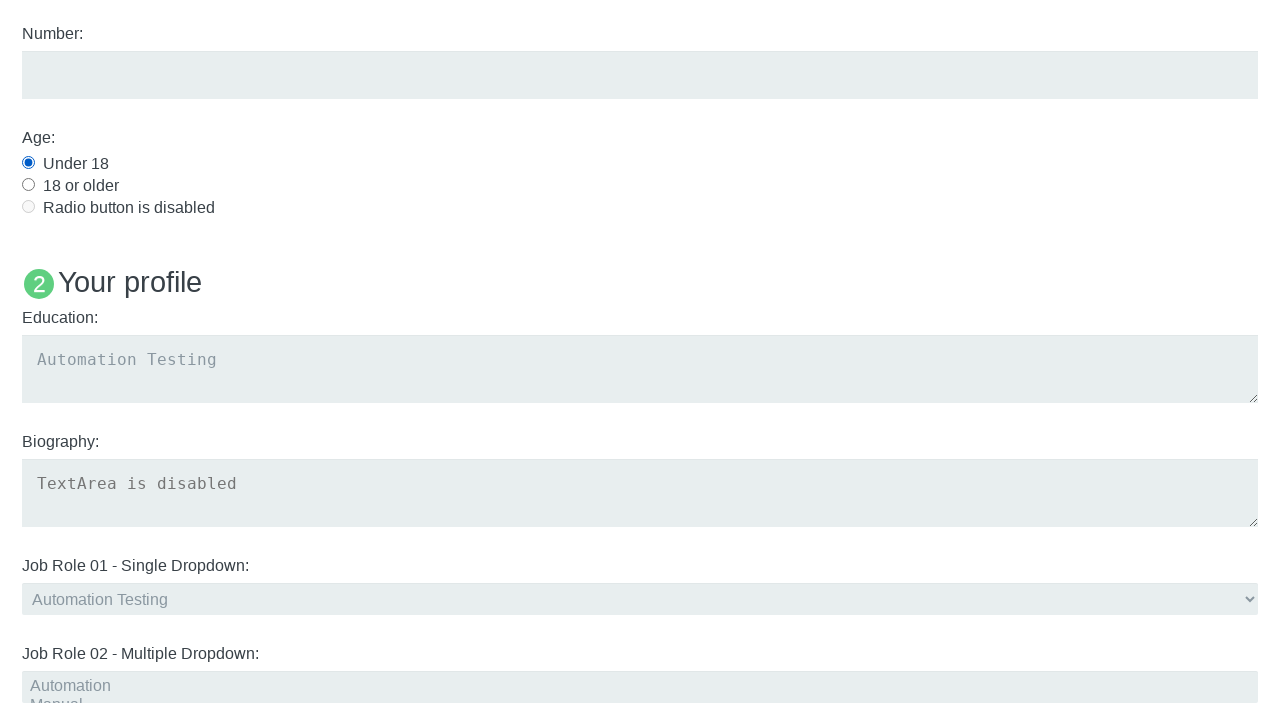